Tests dragging an element by a specific pixel offset (100x100) within an iframe on jQueryUI demo page

Starting URL: https://jqueryui.com/draggable/

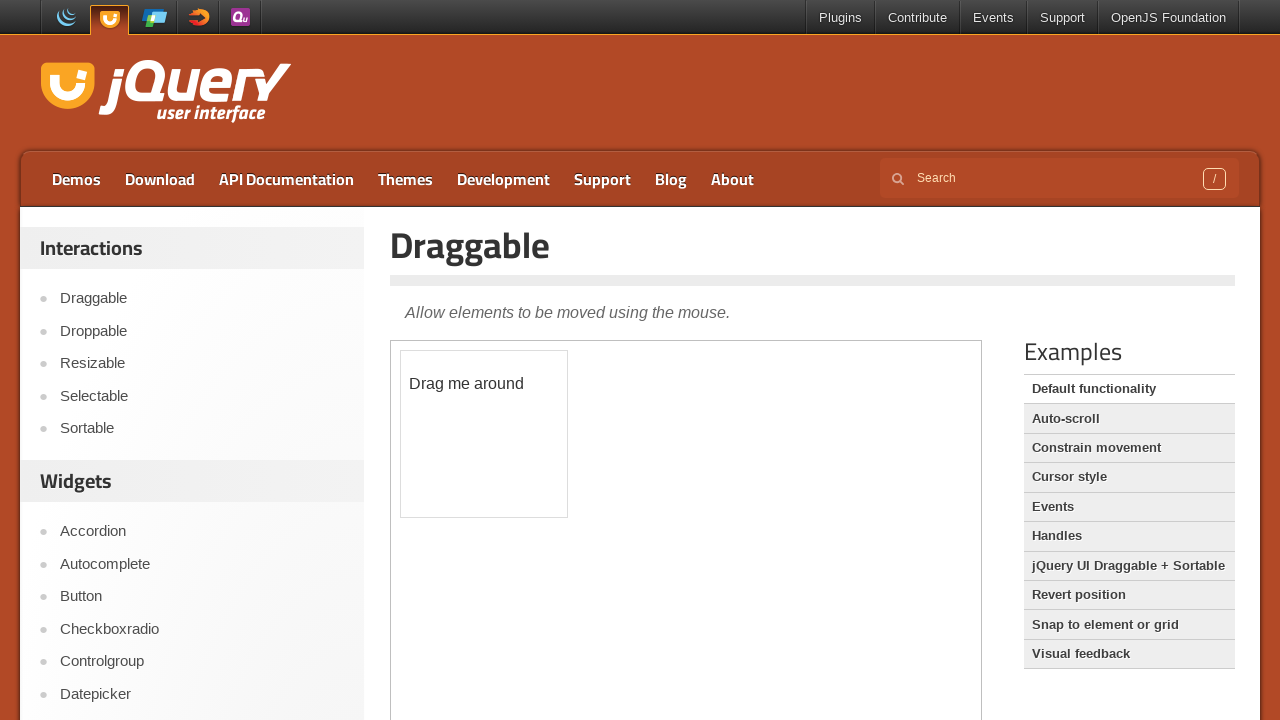

Located iframe with demo-frame class
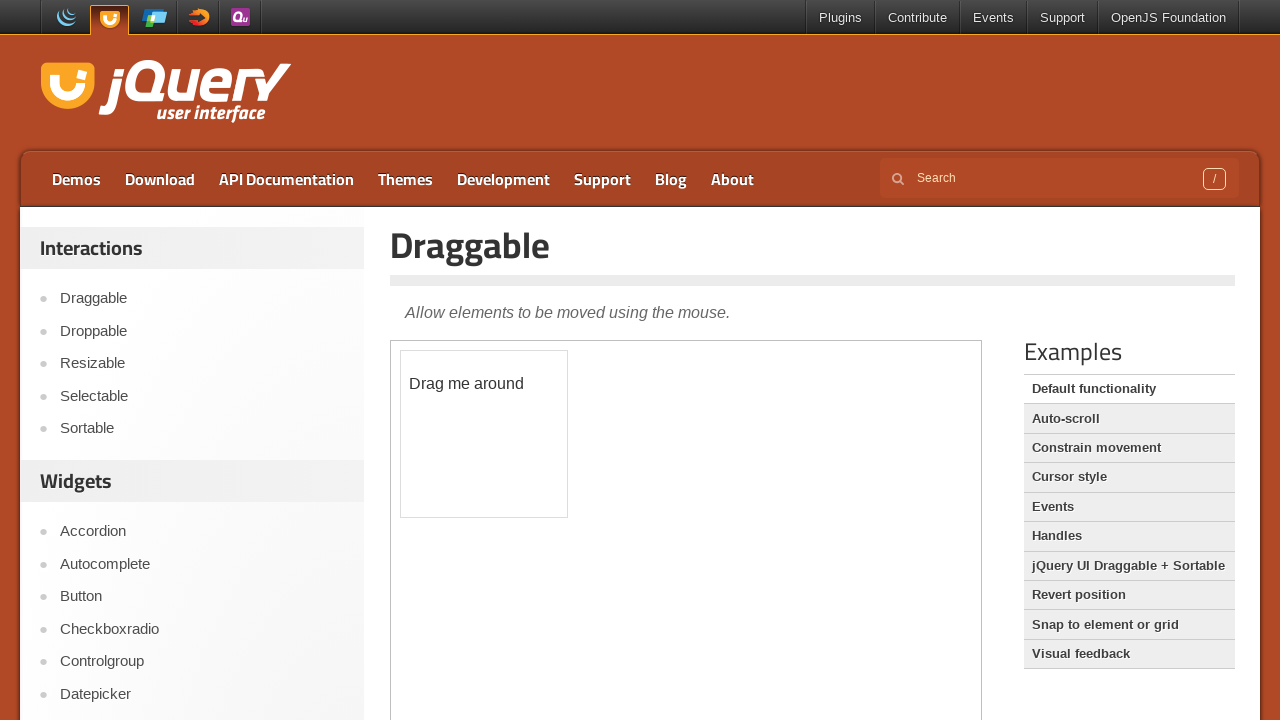

Located draggable element with id 'draggable' in iframe
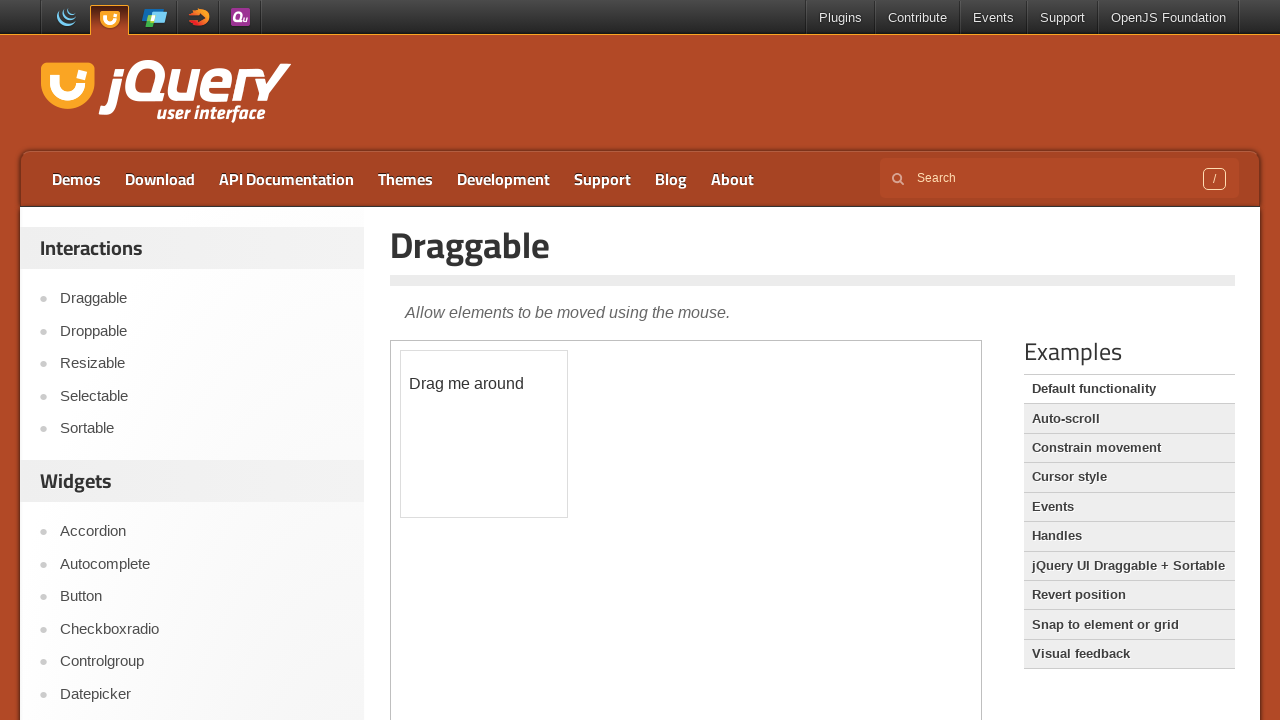

Draggable element is ready and visible
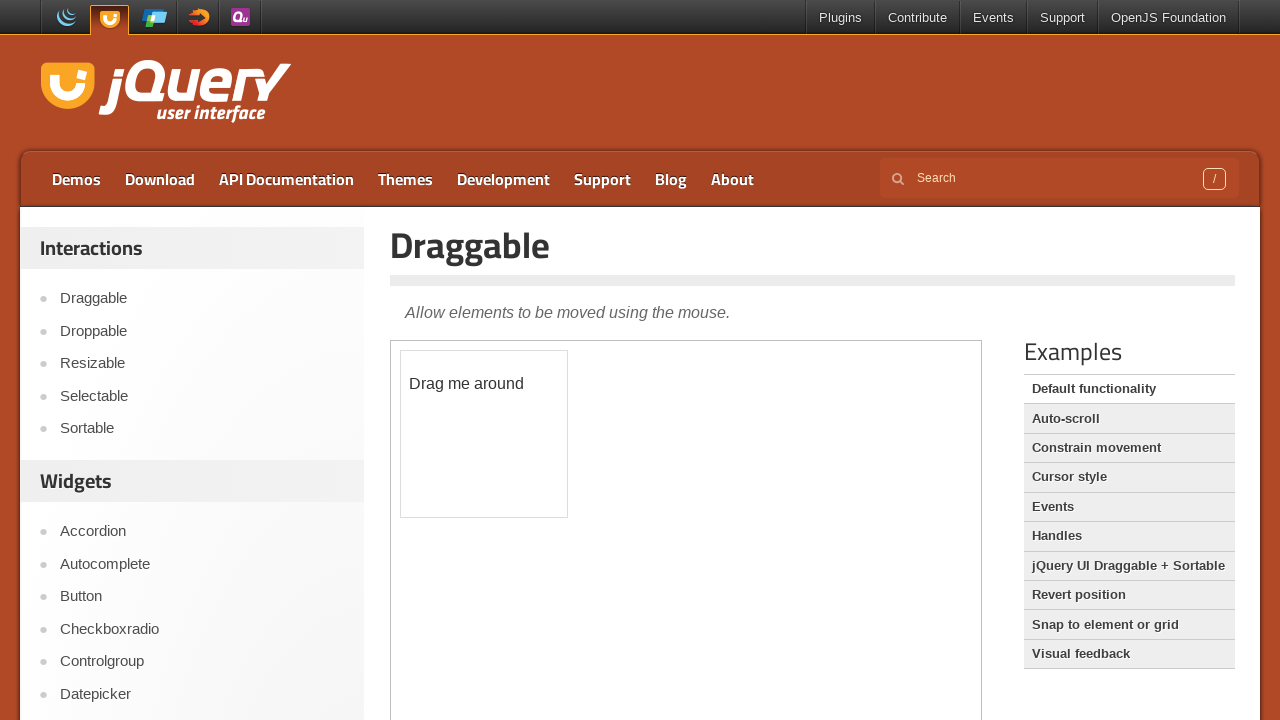

Retrieved bounding box of draggable element
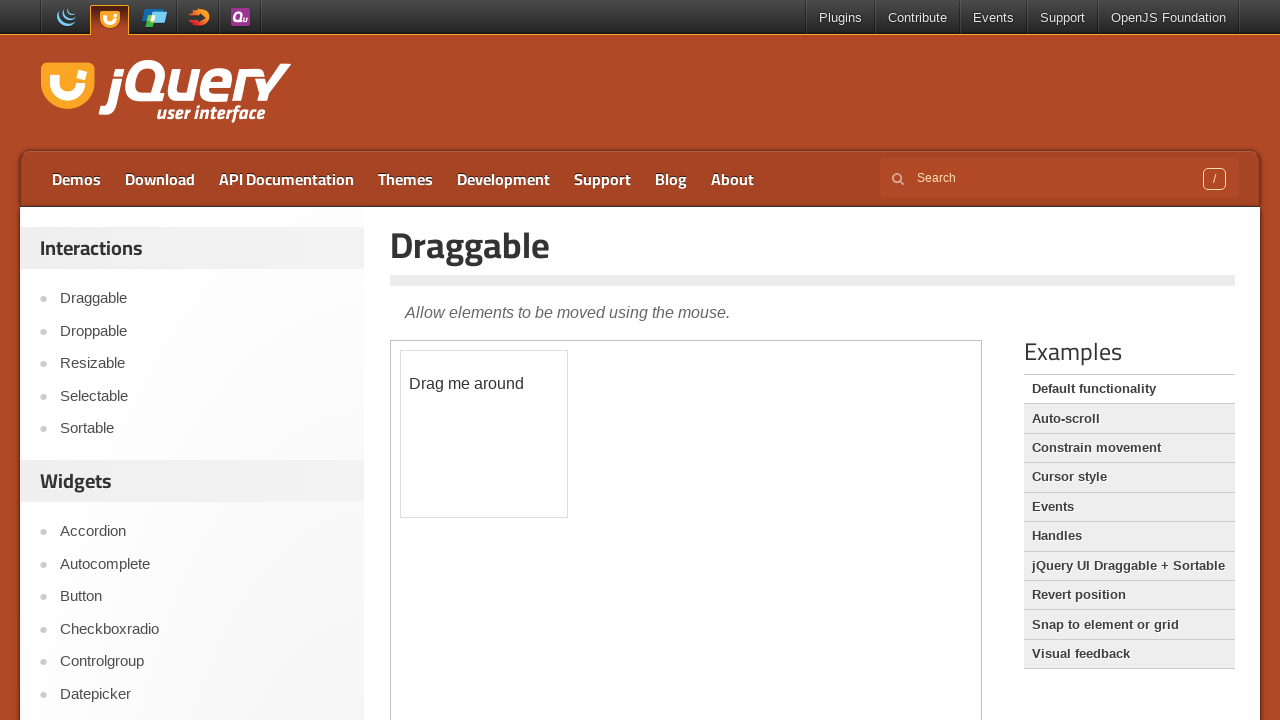

Calculated center coordinates of draggable element
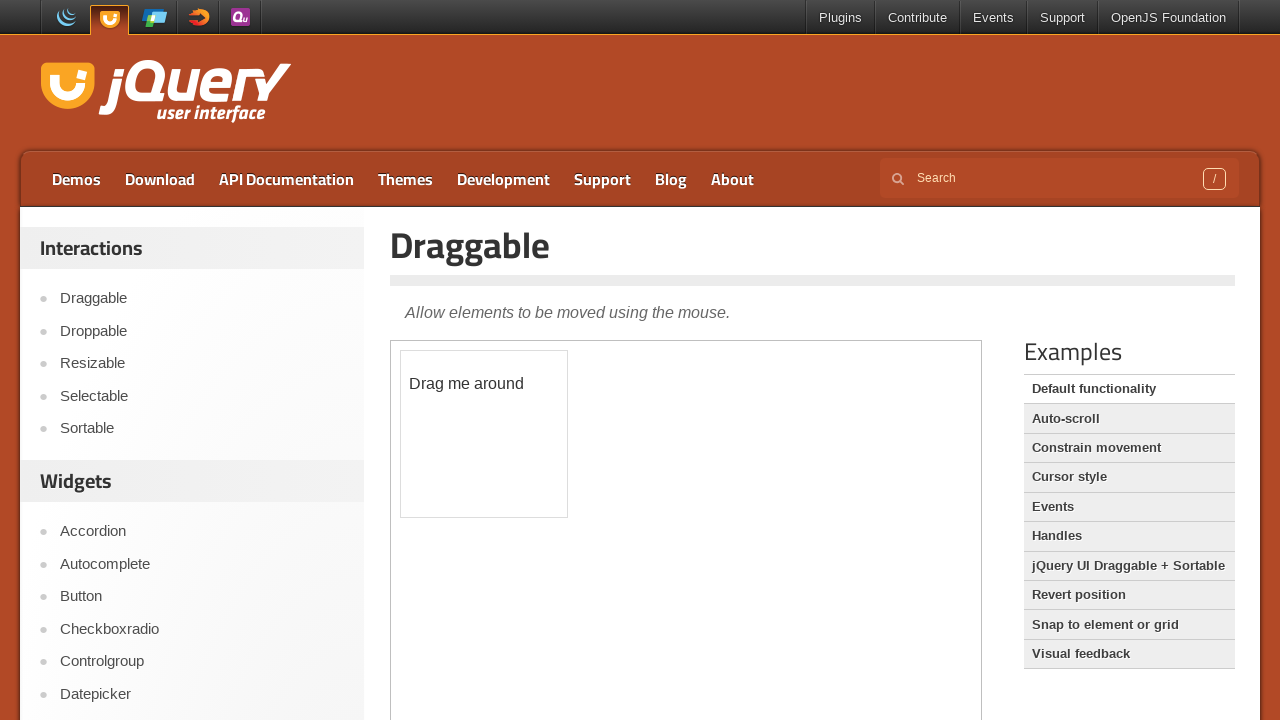

Moved mouse to center of draggable element at (484, 434)
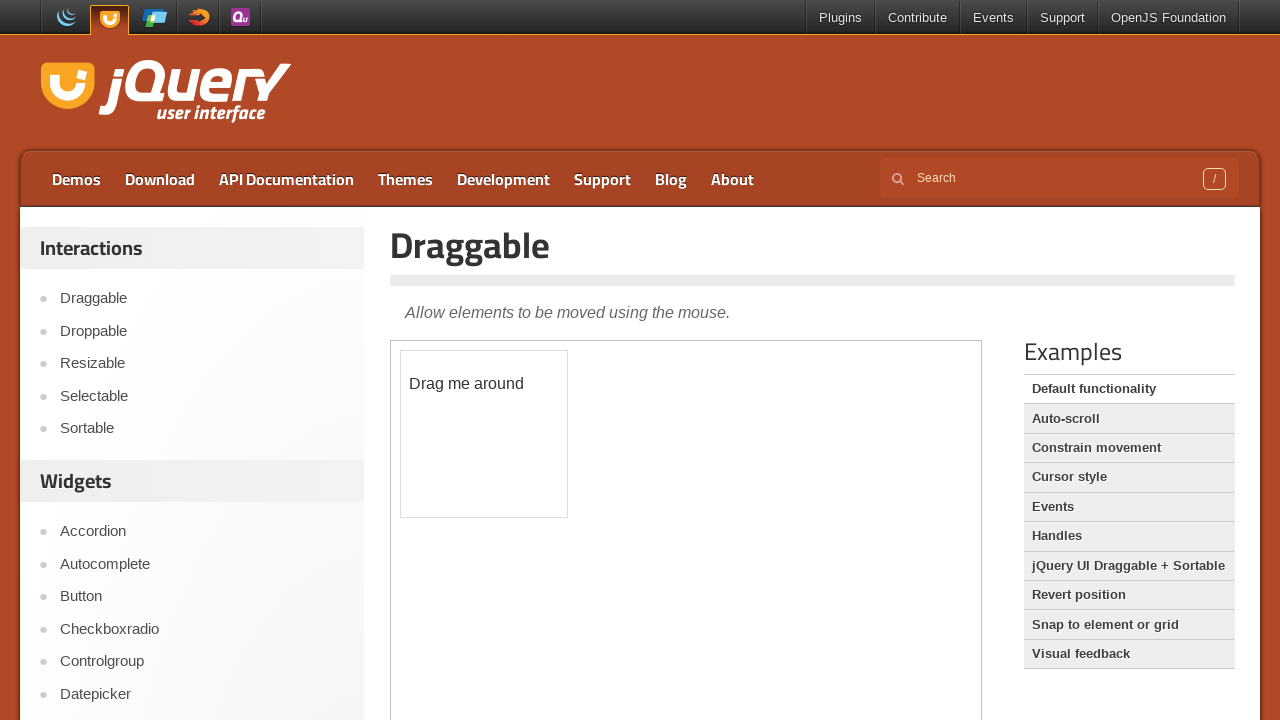

Pressed mouse button down to start drag at (484, 434)
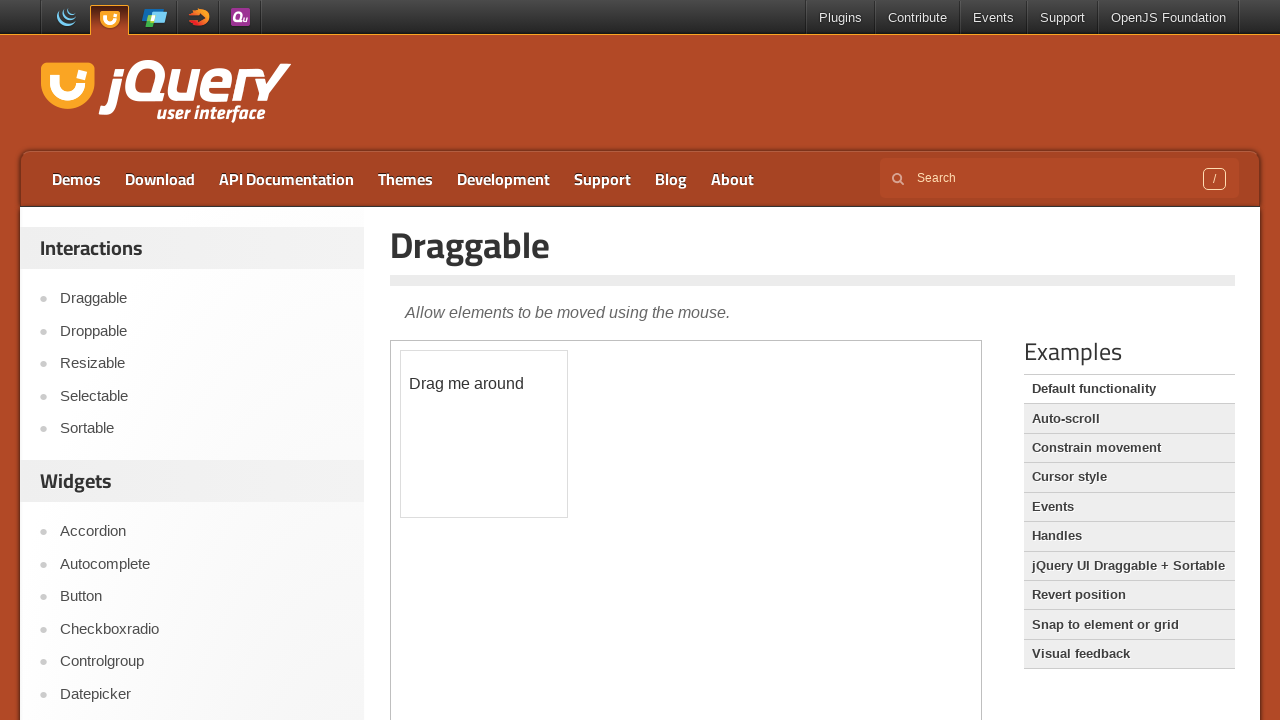

Moved mouse to offset position (100x100 pixels) at (584, 534)
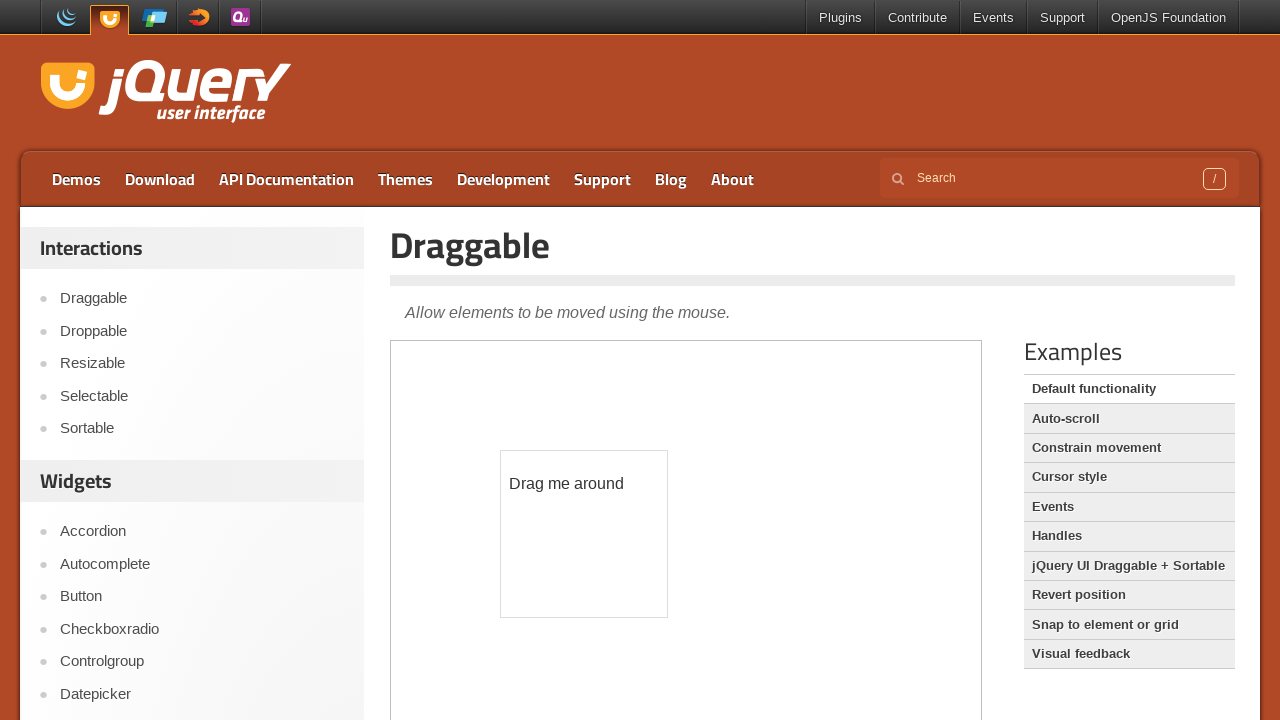

Released mouse button to complete drag and drop operation at (584, 534)
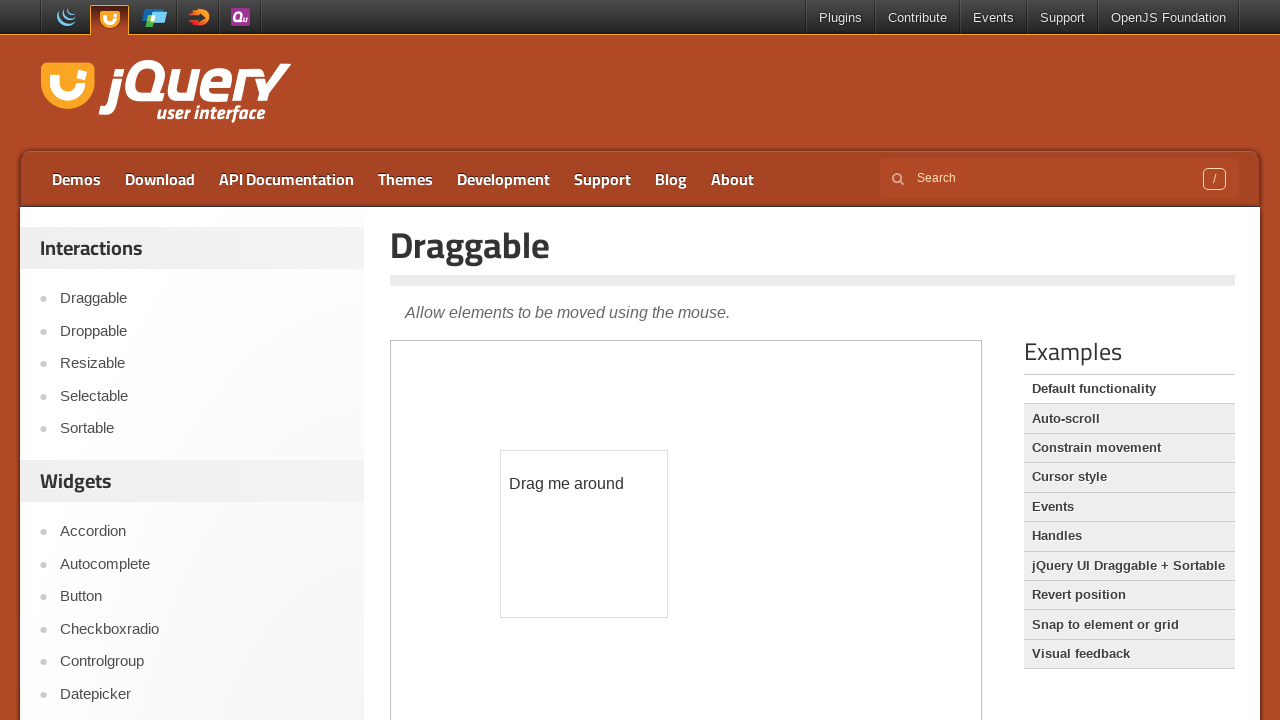

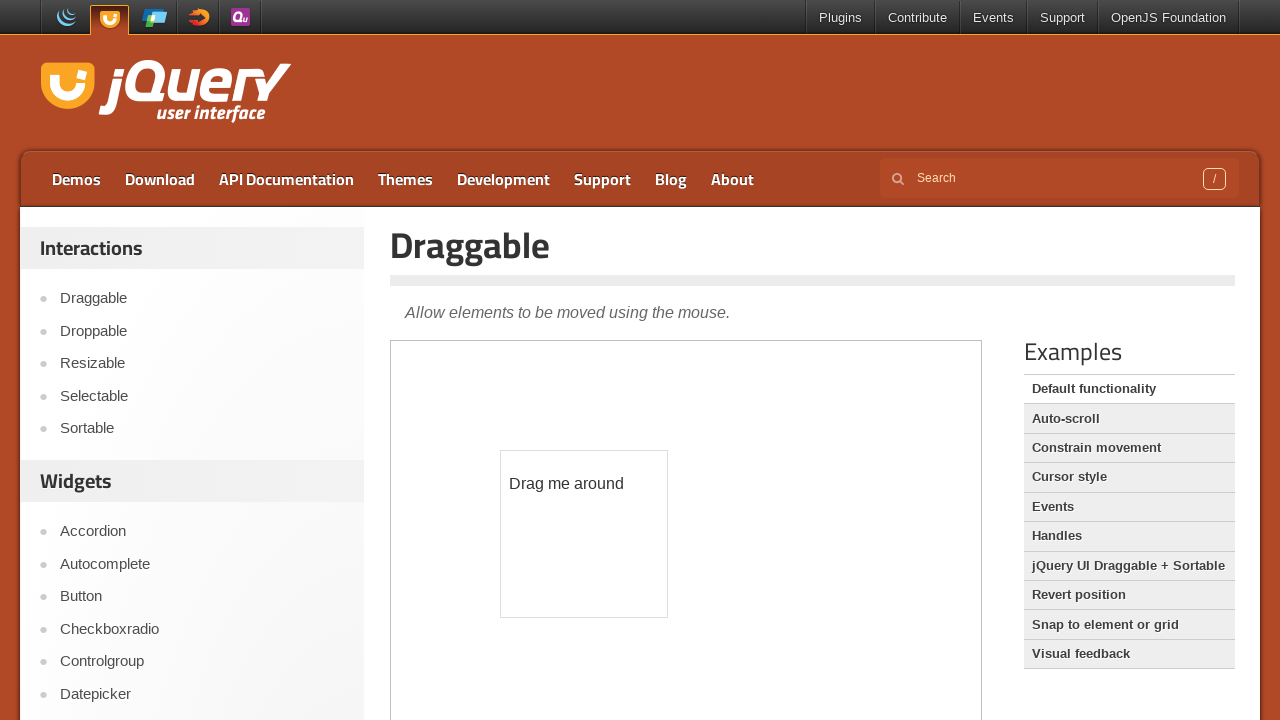